Tests drag and drop functionality within an iframe by dragging an element and dropping it onto a target element

Starting URL: https://jqueryui.com/droppable/

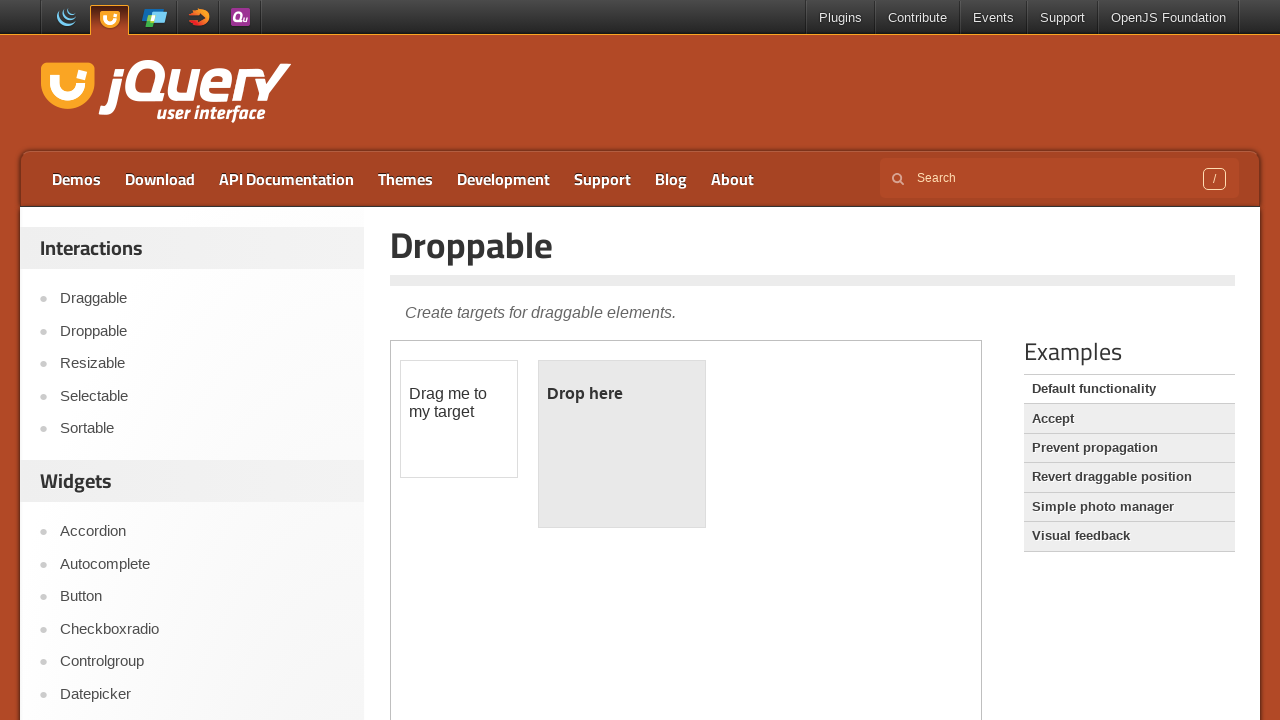

Queried and counted iframes on the page
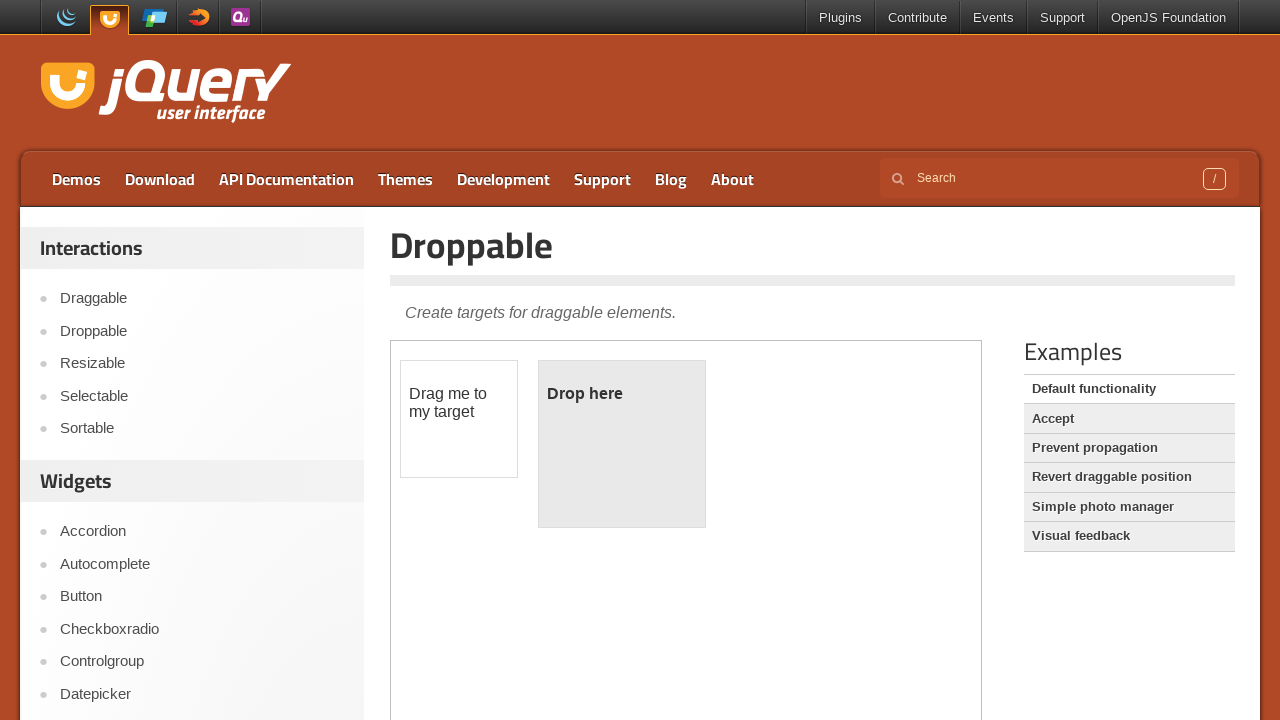

Located the first iframe on the page
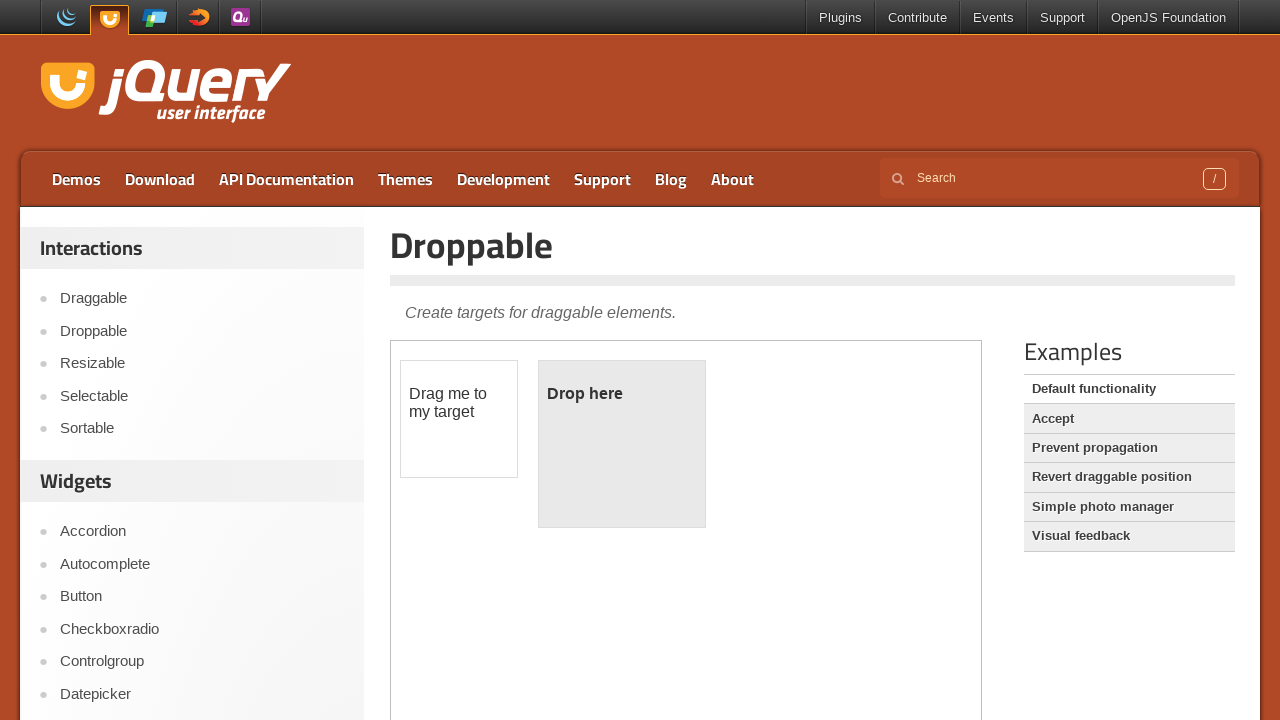

Located the draggable element within the iframe
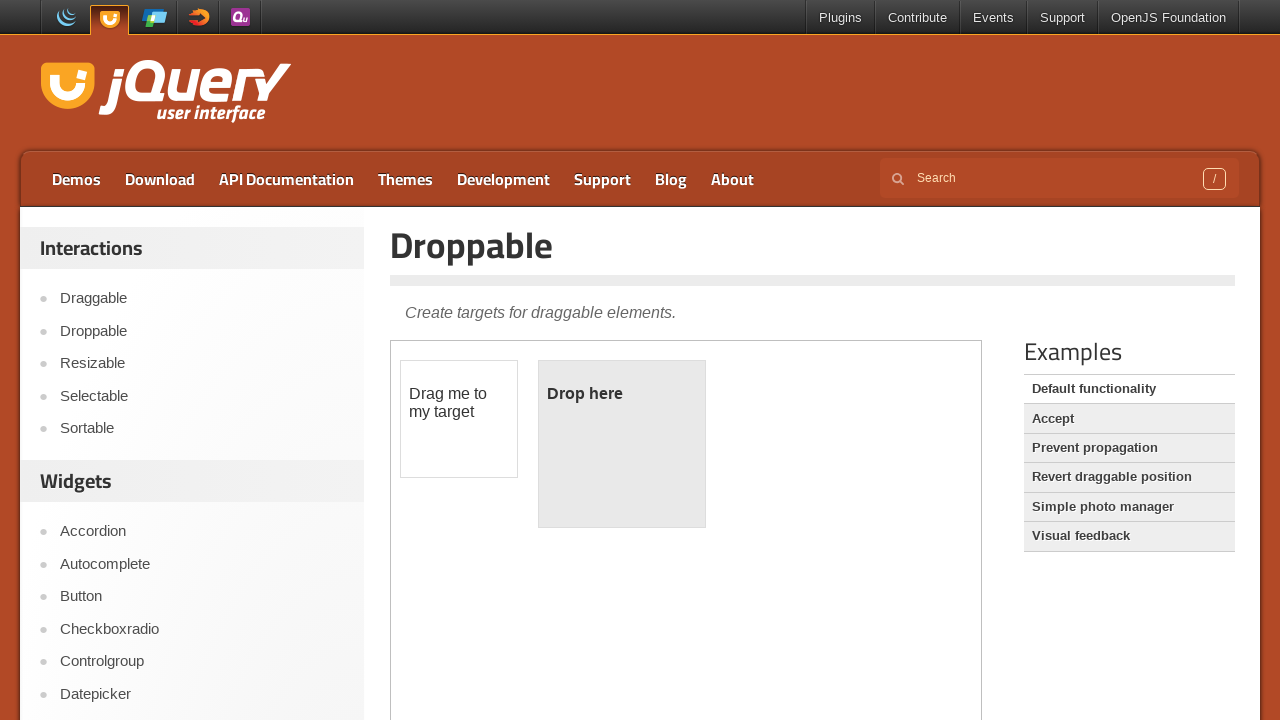

Located the droppable target element within the iframe
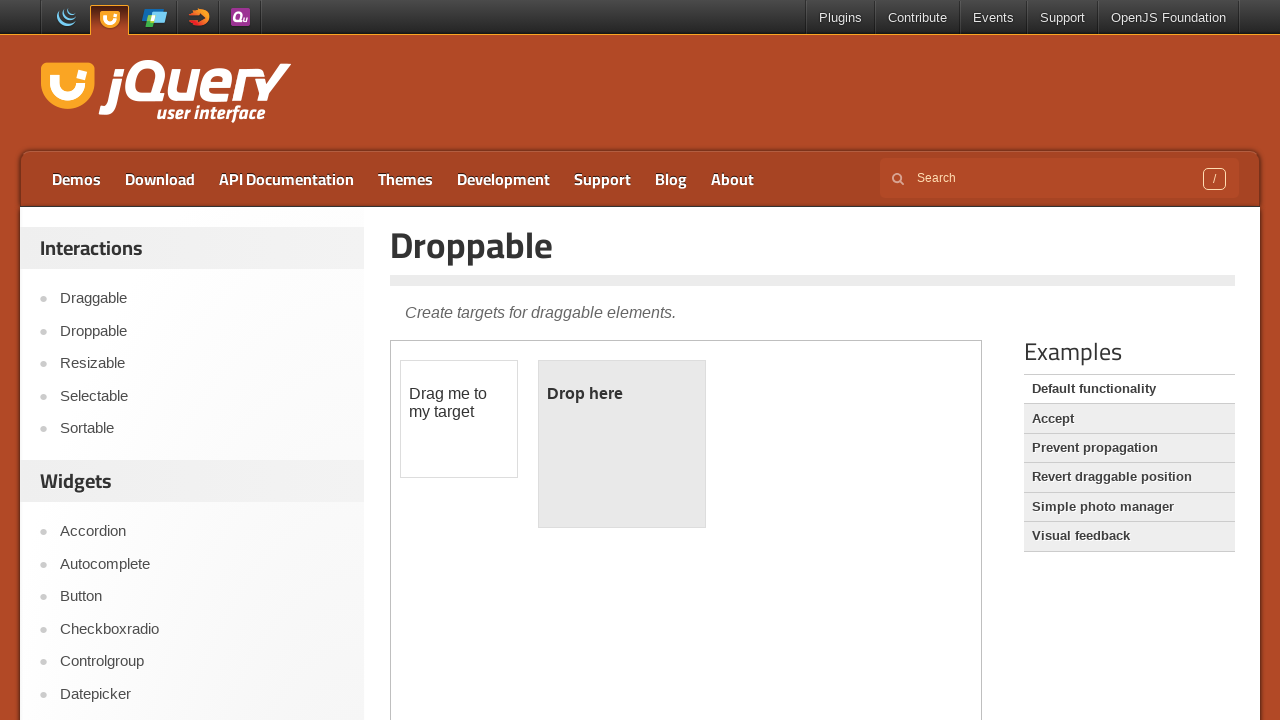

Successfully dragged the draggable element onto the droppable target at (622, 444)
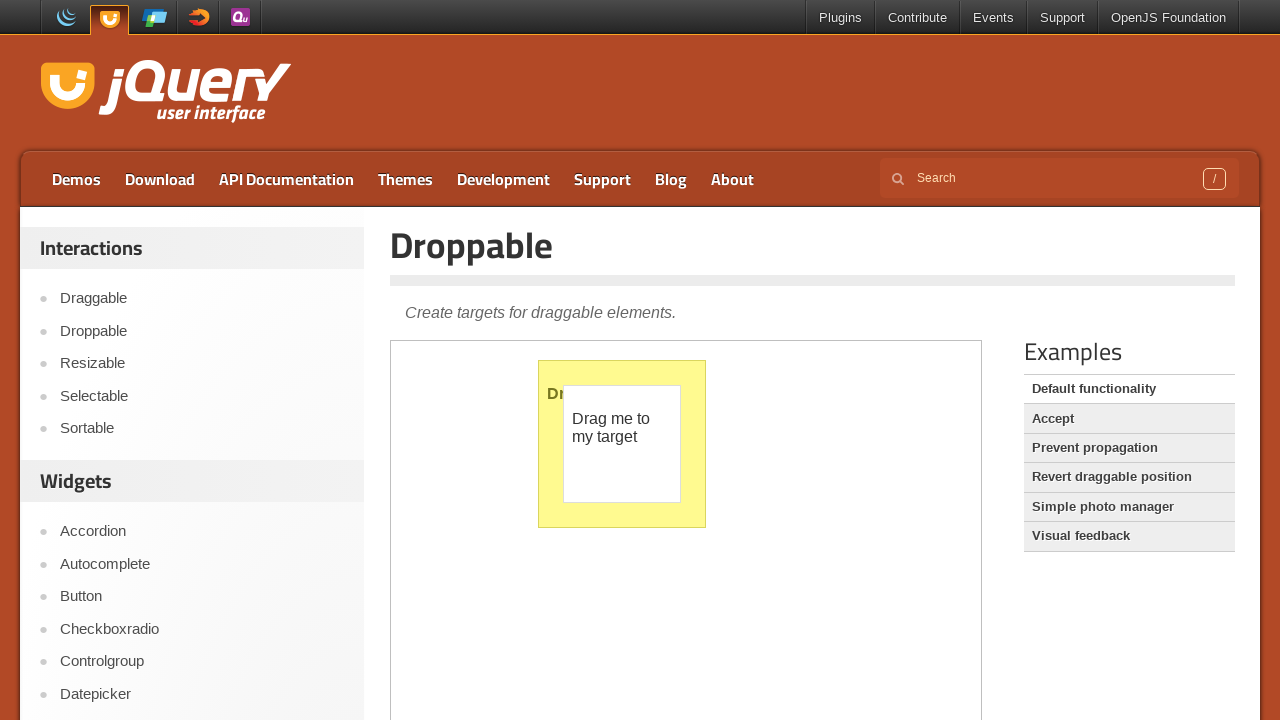

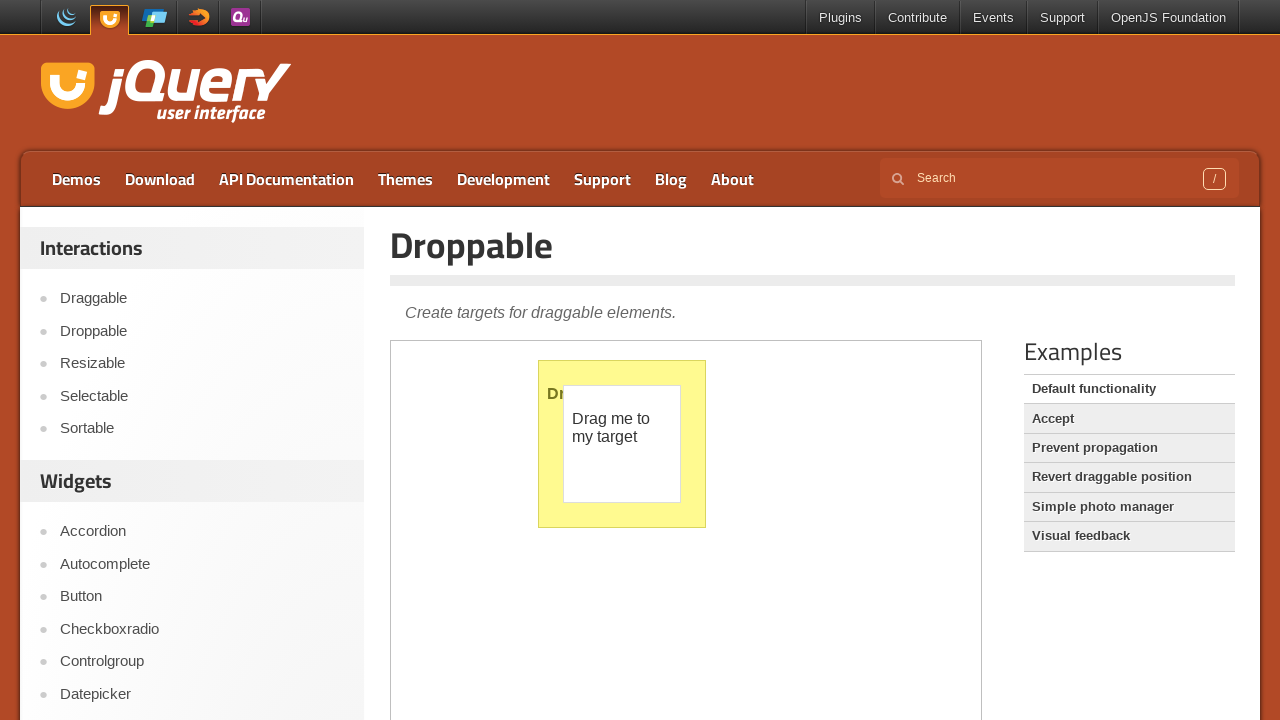